Navigates to OrangeHRM and verifies the login page URL

Starting URL: https://opensource-demo.orangehrmlive.com/

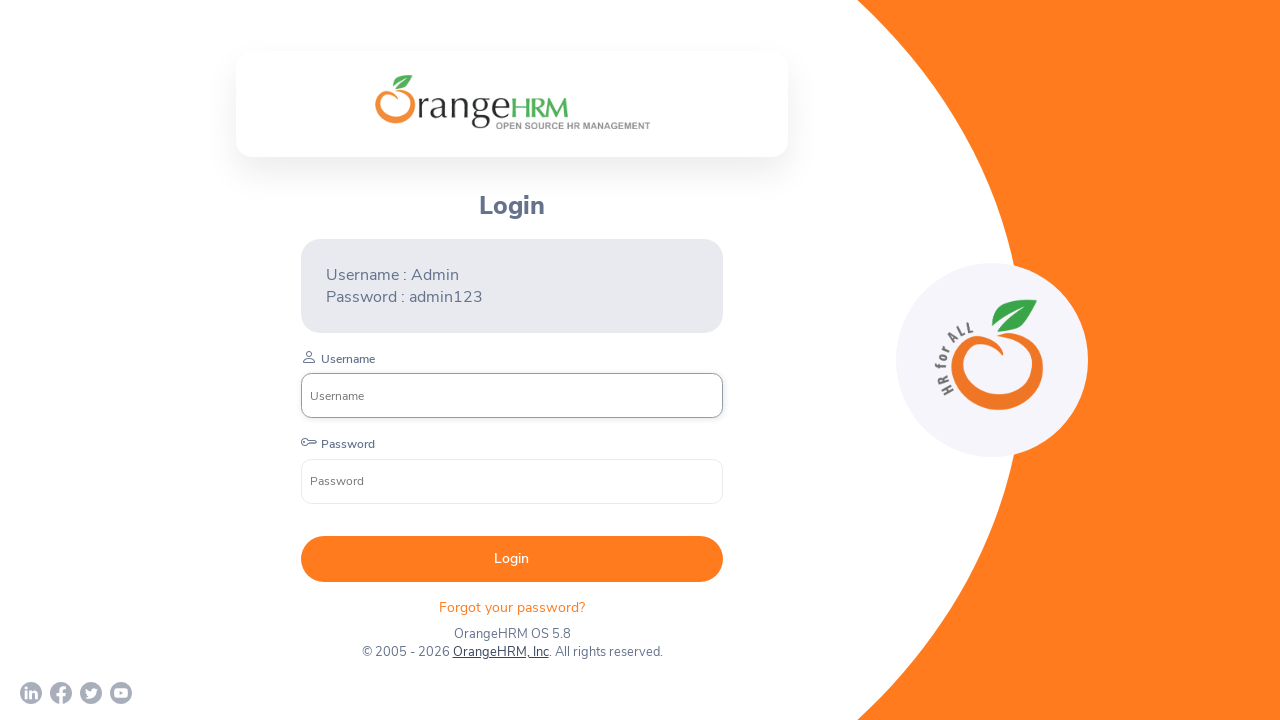

Waited for login page URL to load at https://opensource-demo.orangehrmlive.com/web/index.php/auth/login
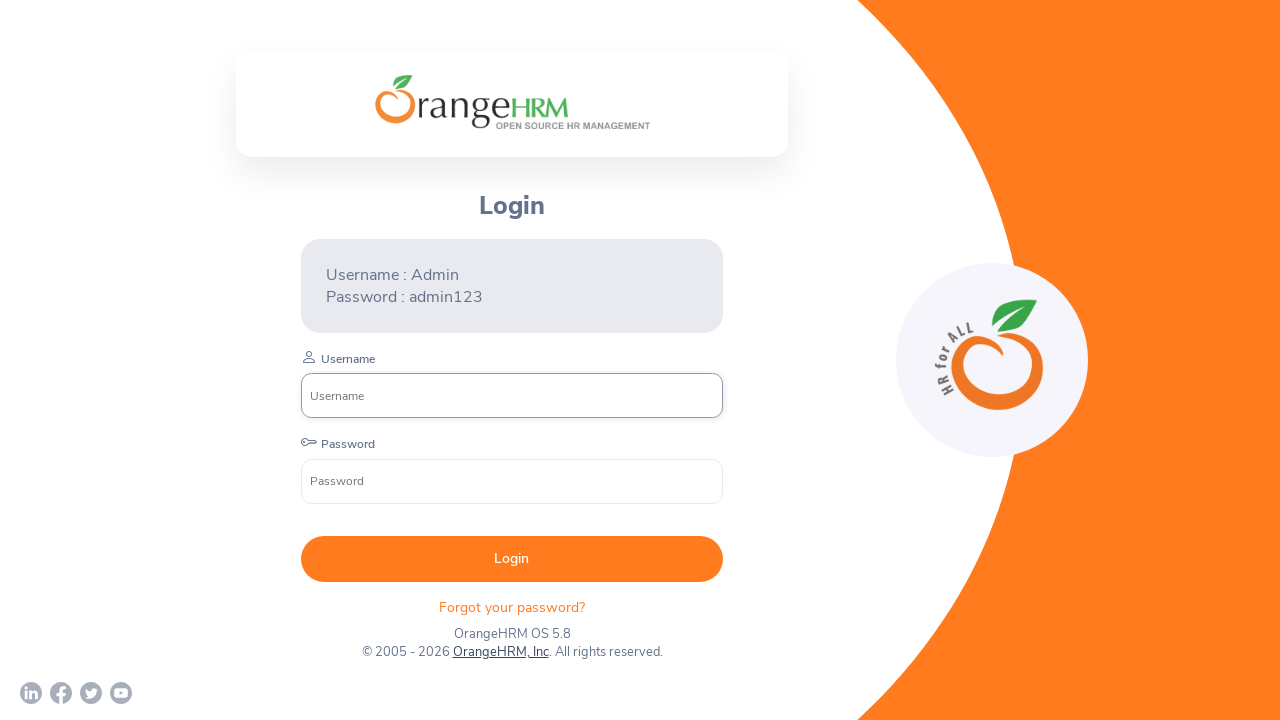

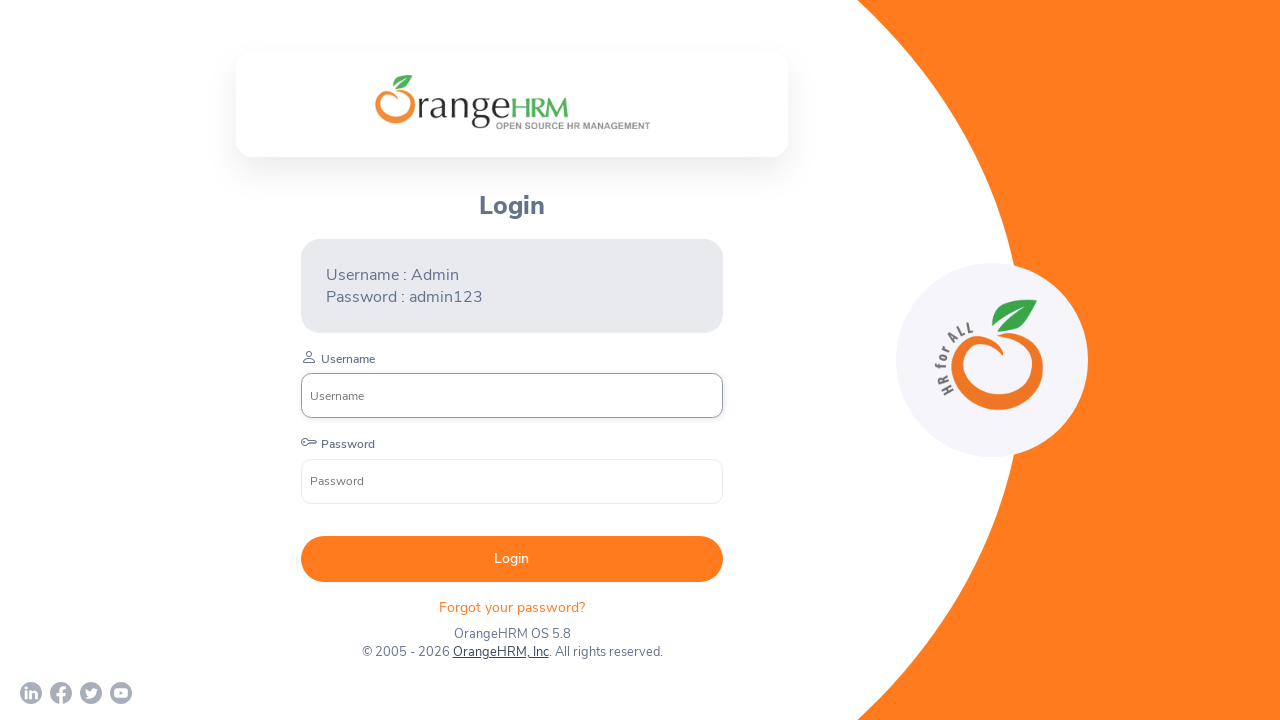